Tests that other controls are hidden when editing a todo item.

Starting URL: https://demo.playwright.dev/todomvc

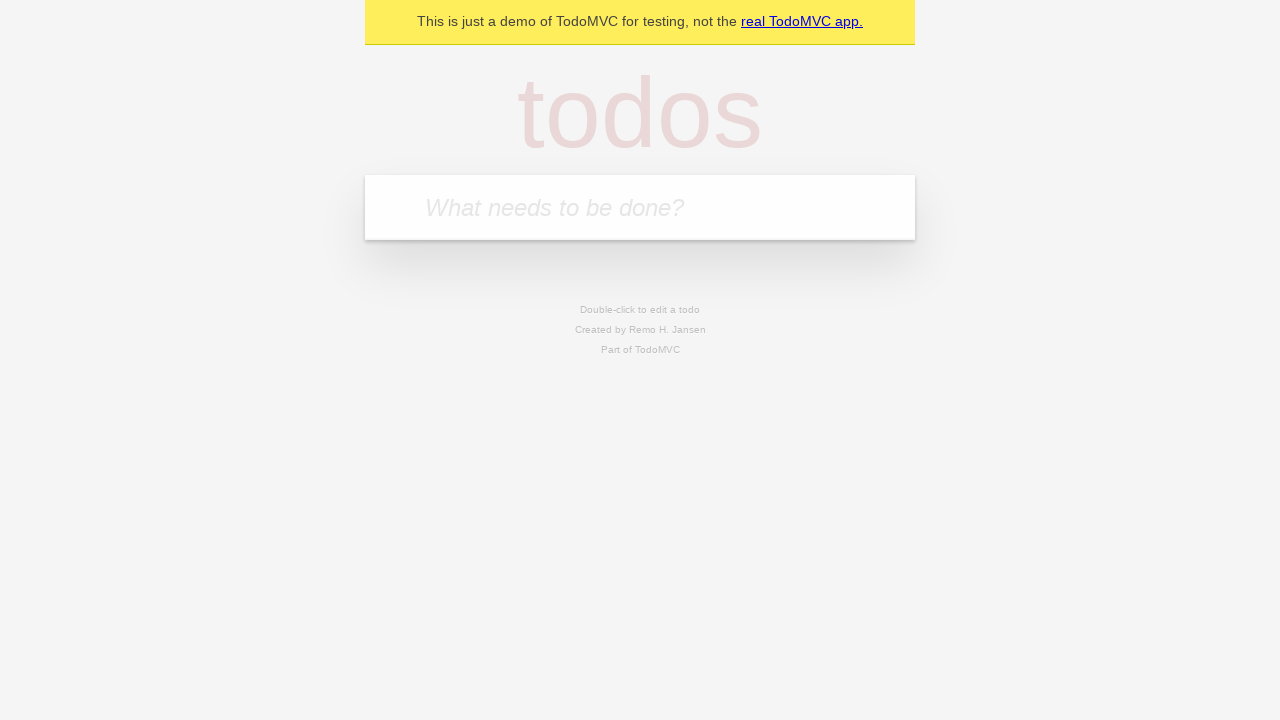

Filled new todo input with 'buy some cheese' on .new-todo
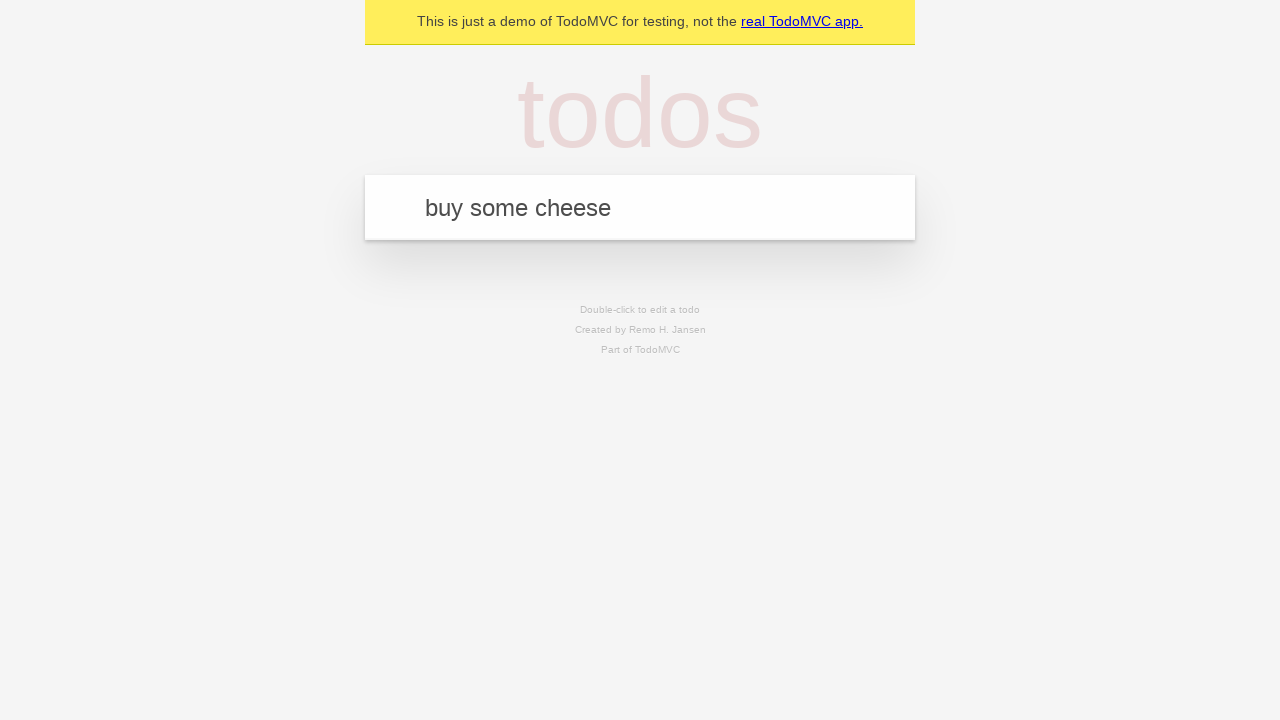

Pressed Enter to create first todo on .new-todo
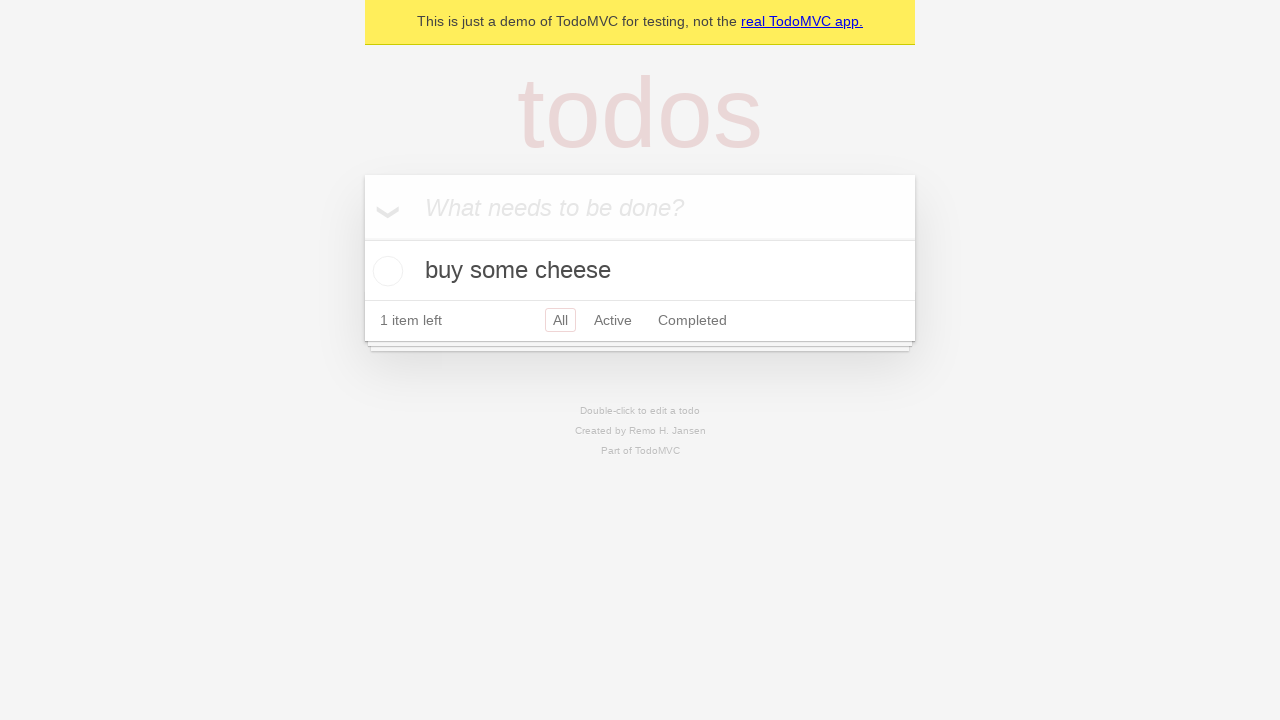

Filled new todo input with 'feed the cat' on .new-todo
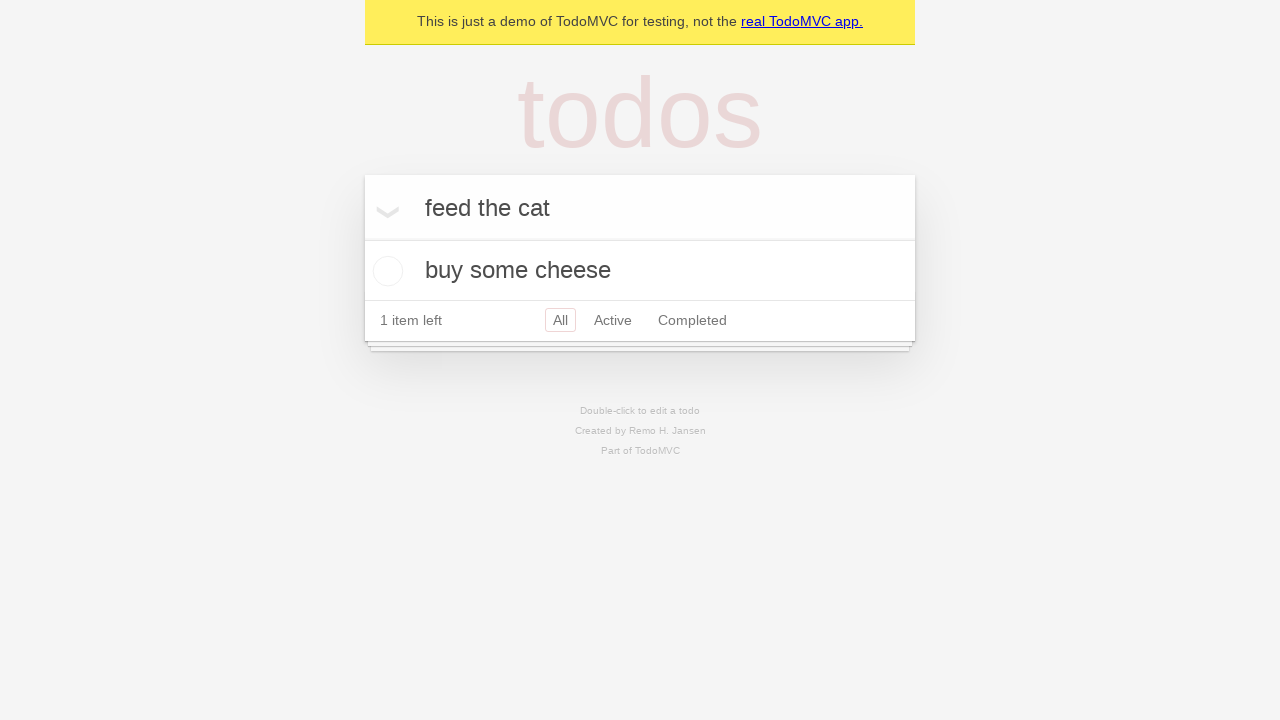

Pressed Enter to create second todo on .new-todo
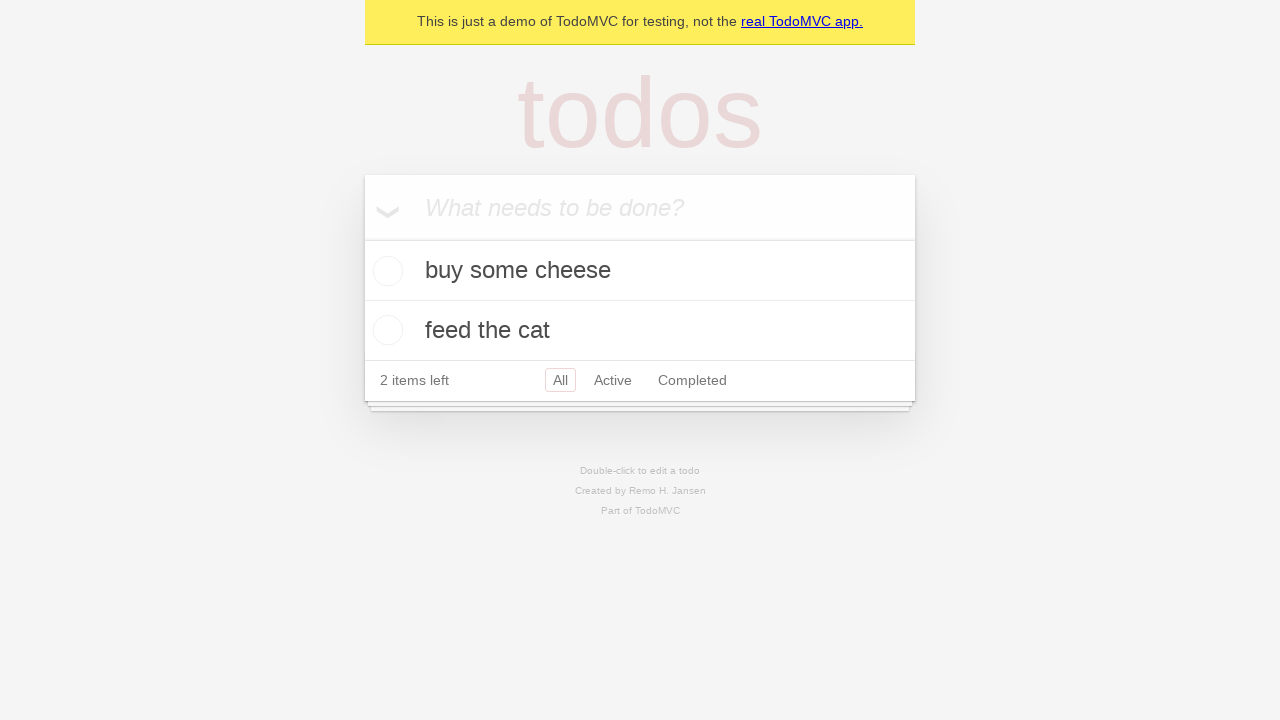

Filled new todo input with 'book a doctors appointment' on .new-todo
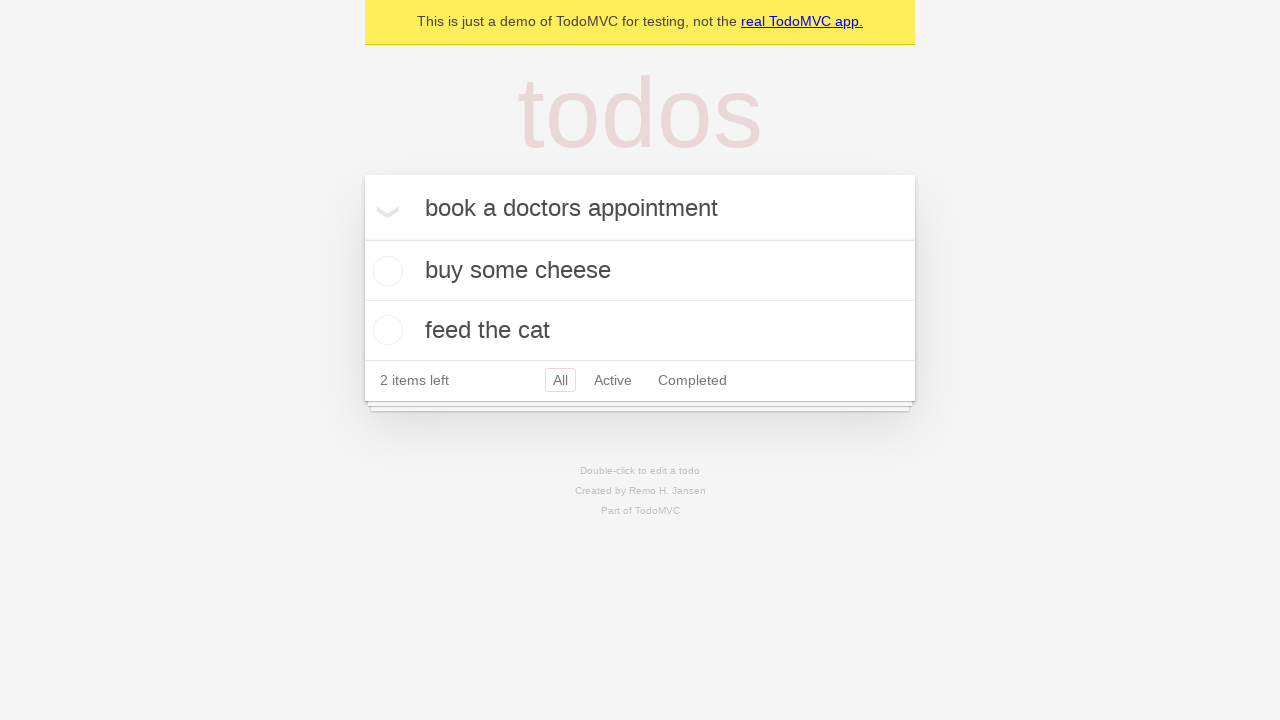

Pressed Enter to create third todo on .new-todo
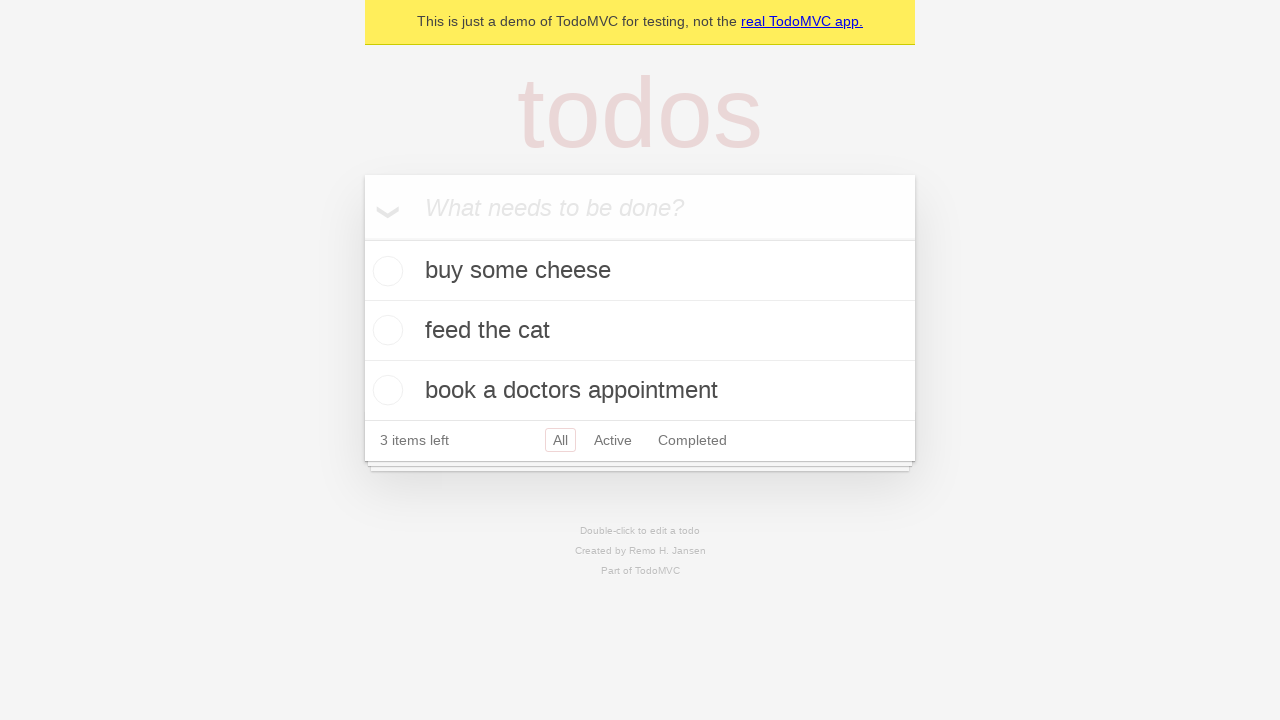

Waited for all three todo items to load
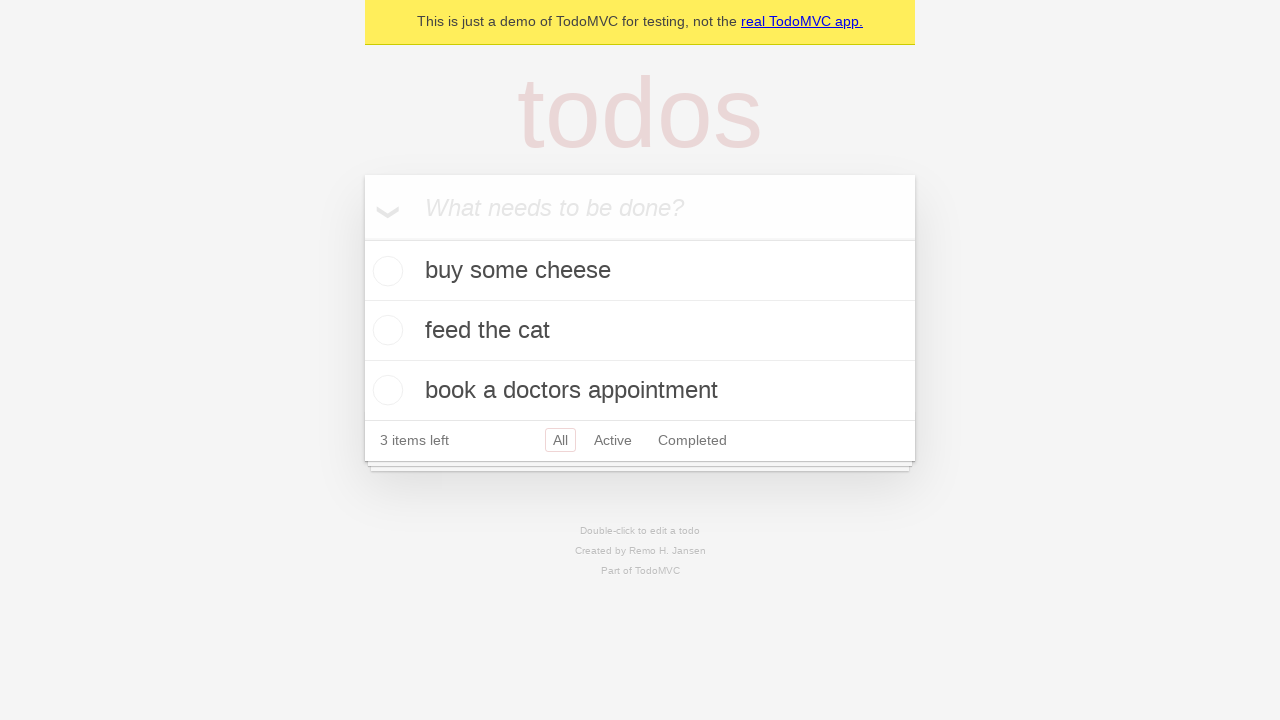

Double-clicked second todo item to enter edit mode at (640, 331) on .todo-list li >> nth=1
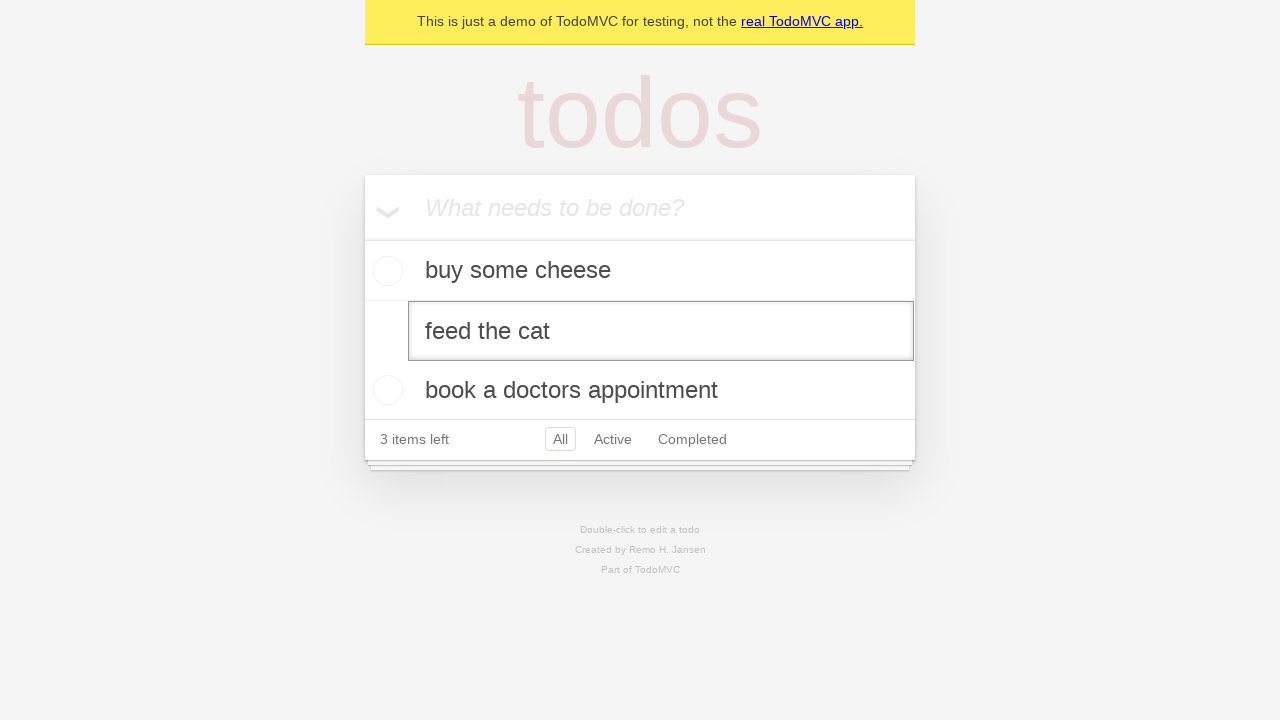

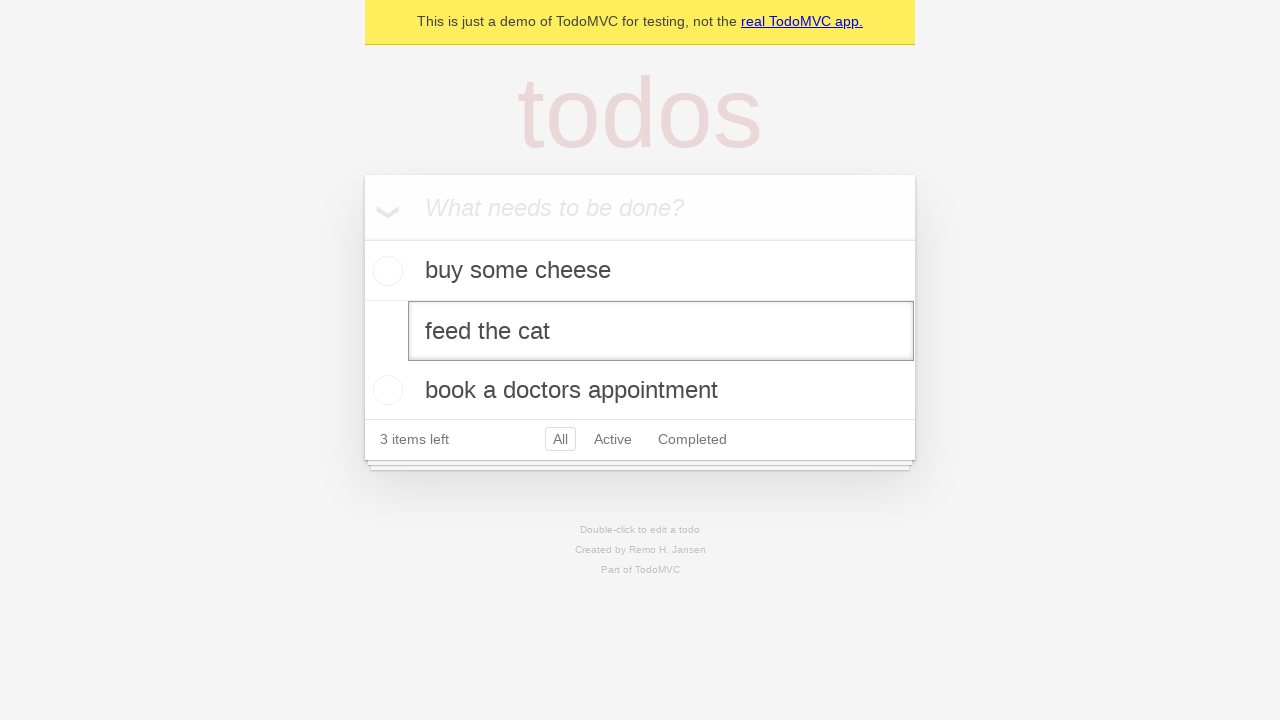